Tests navigation by clicking on "Женщинам" (Women's) link and then navigating back to the previous page

Starting URL: https://www.lamoda.by/men-home

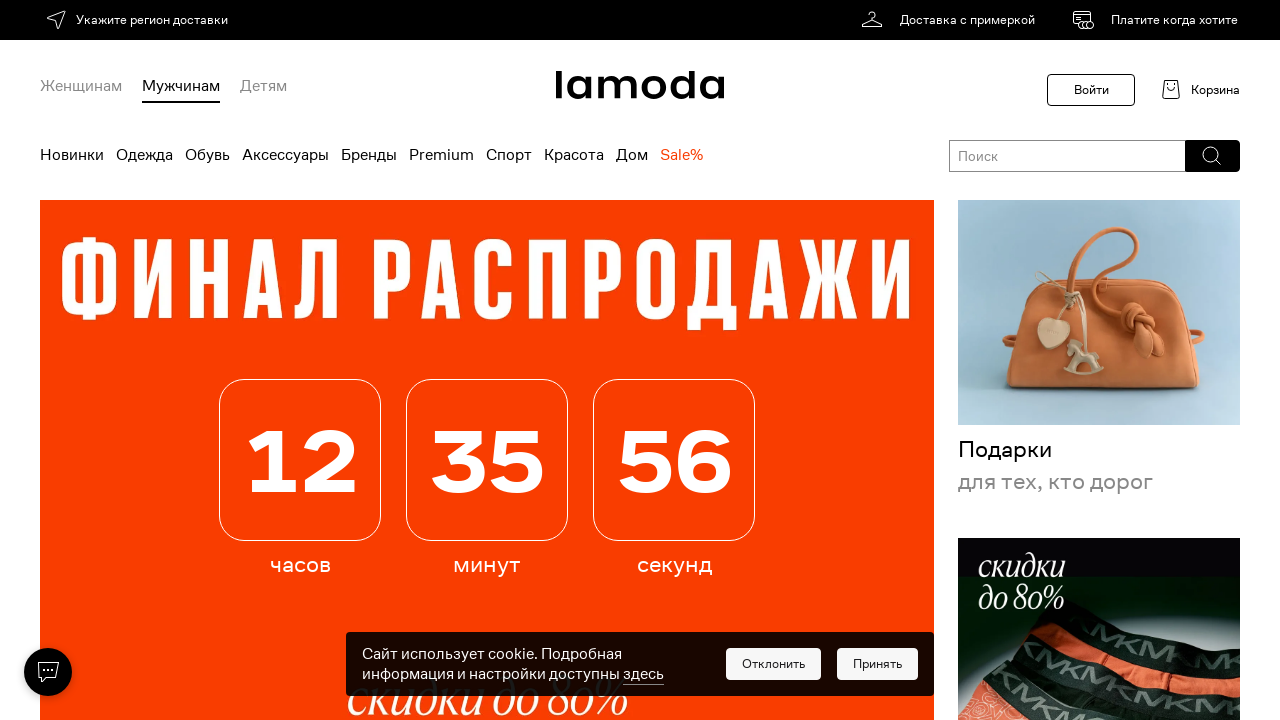

Clicked on 'Женщинам' (Women's) link at (81, 90) on text=Женщинам
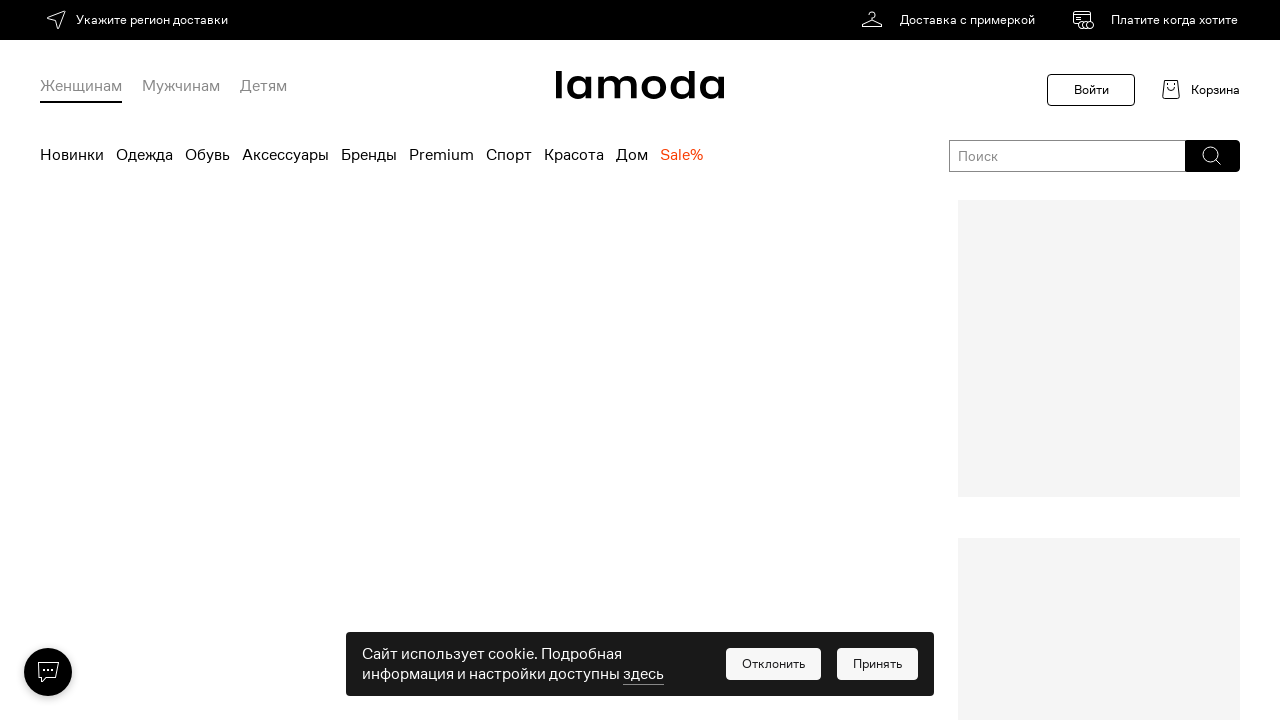

Navigated back to previous page
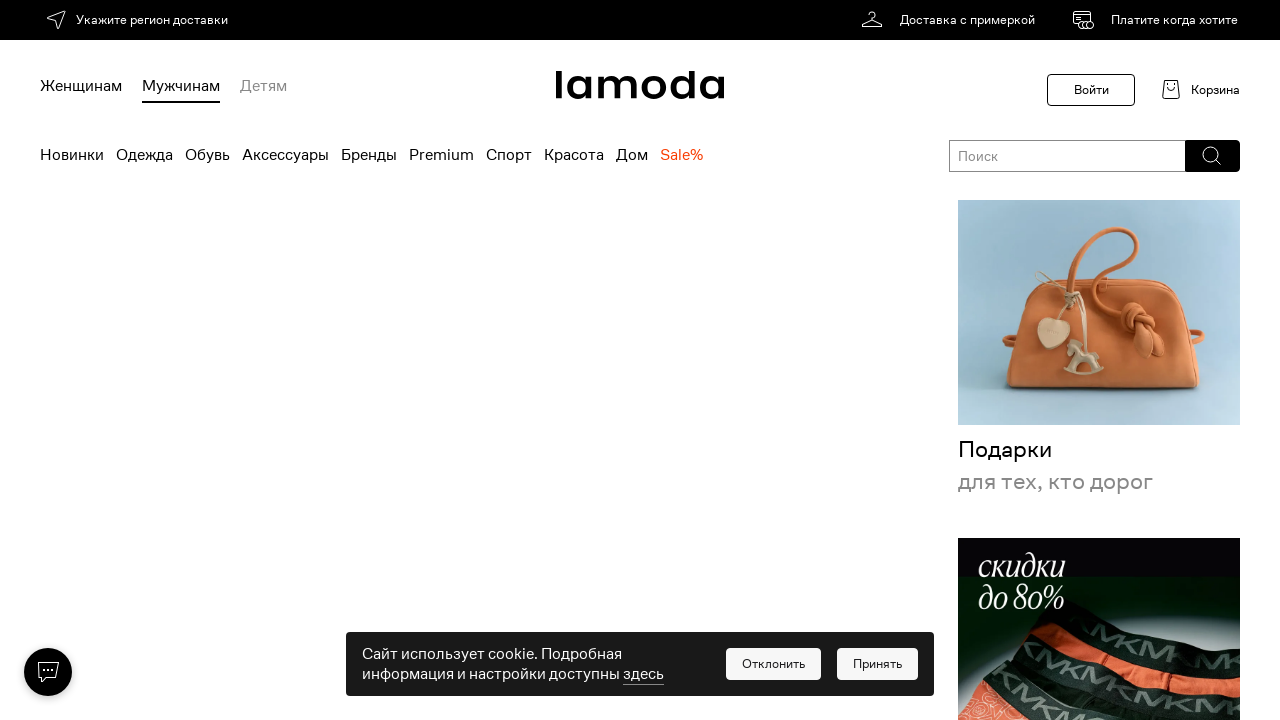

Page loaded and network became idle
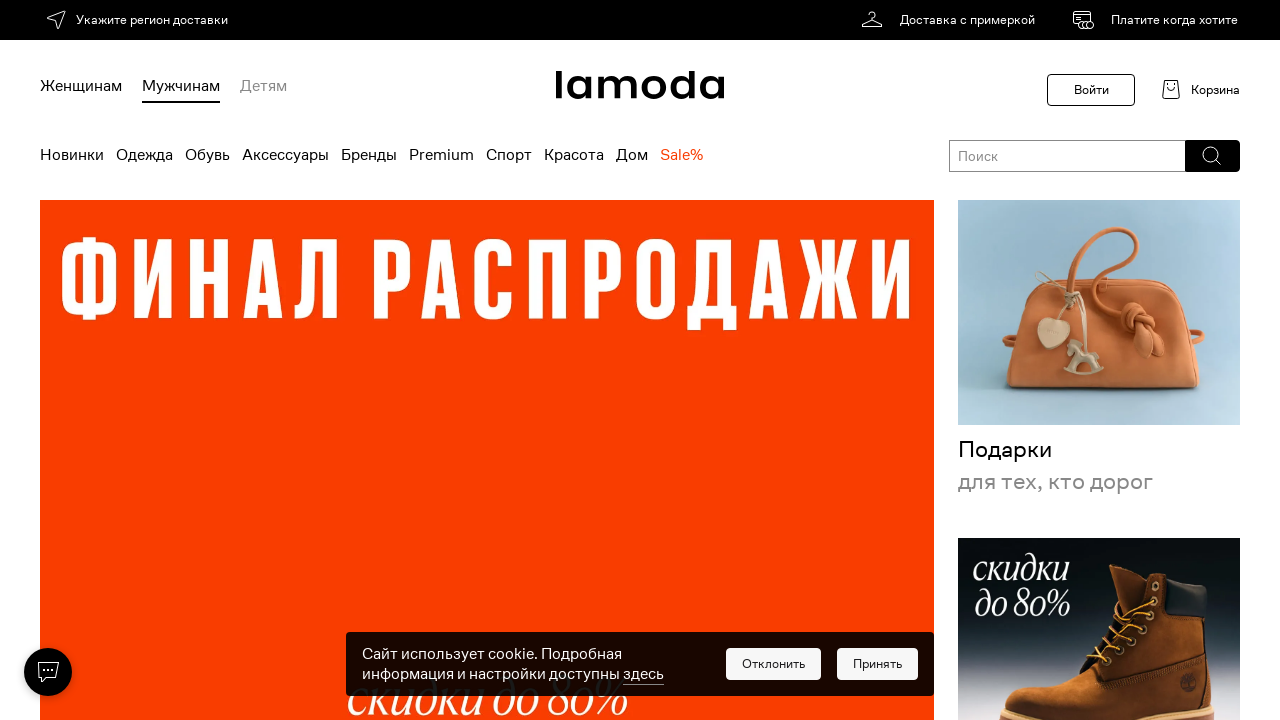

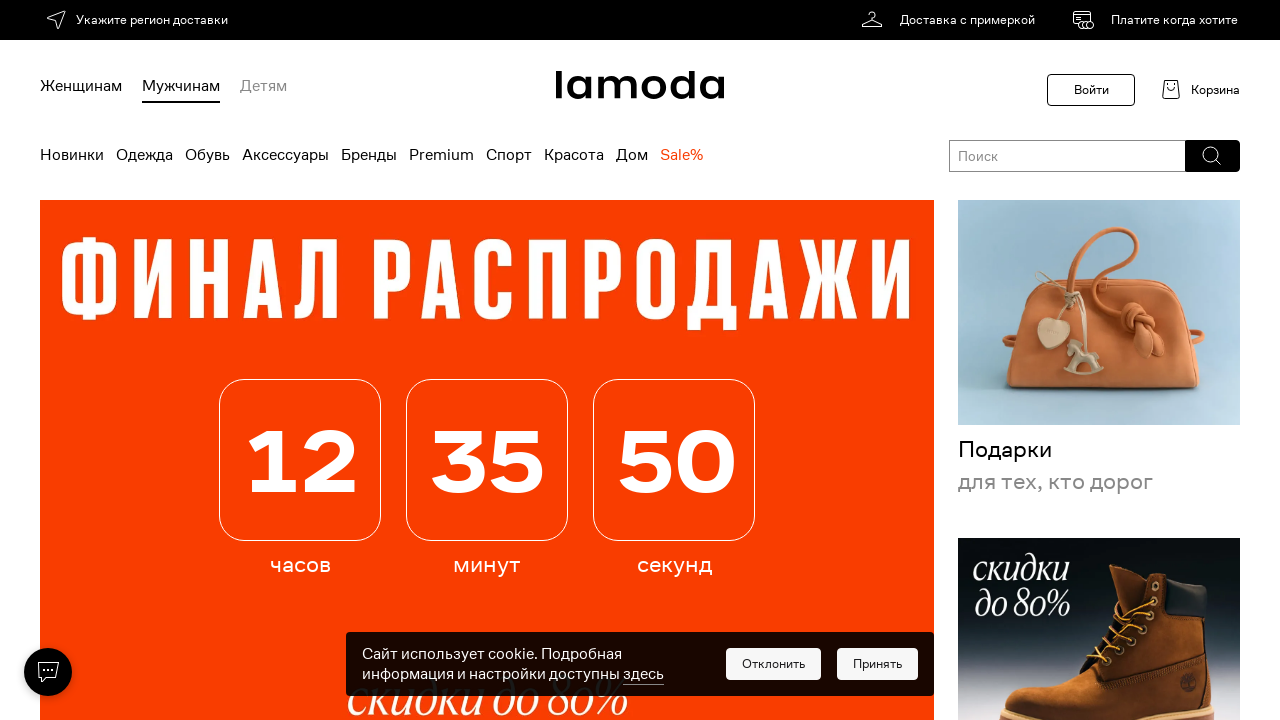